Tests hovering over multiple avatar elements on the Hovers page by iterating through each avatar image

Starting URL: https://practice.cydeo.com/

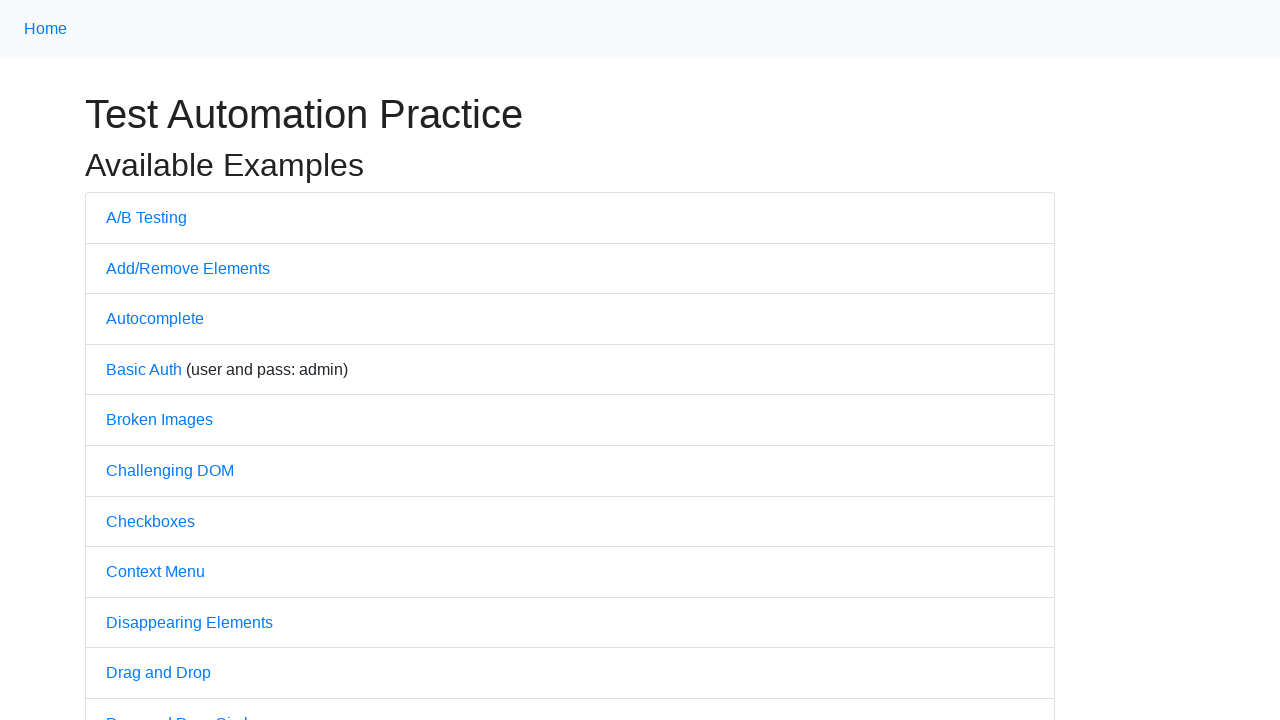

Clicked on Hovers link at (132, 360) on text='Hovers'
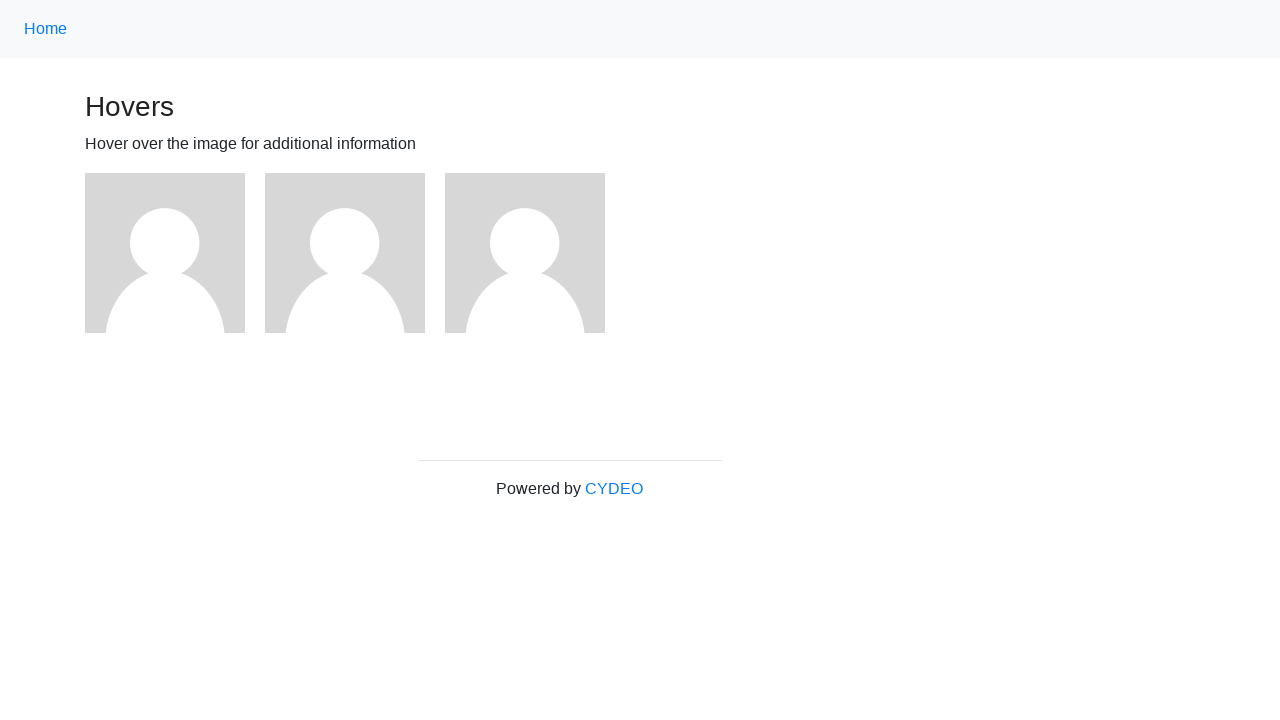

Avatar images loaded on the Hovers page
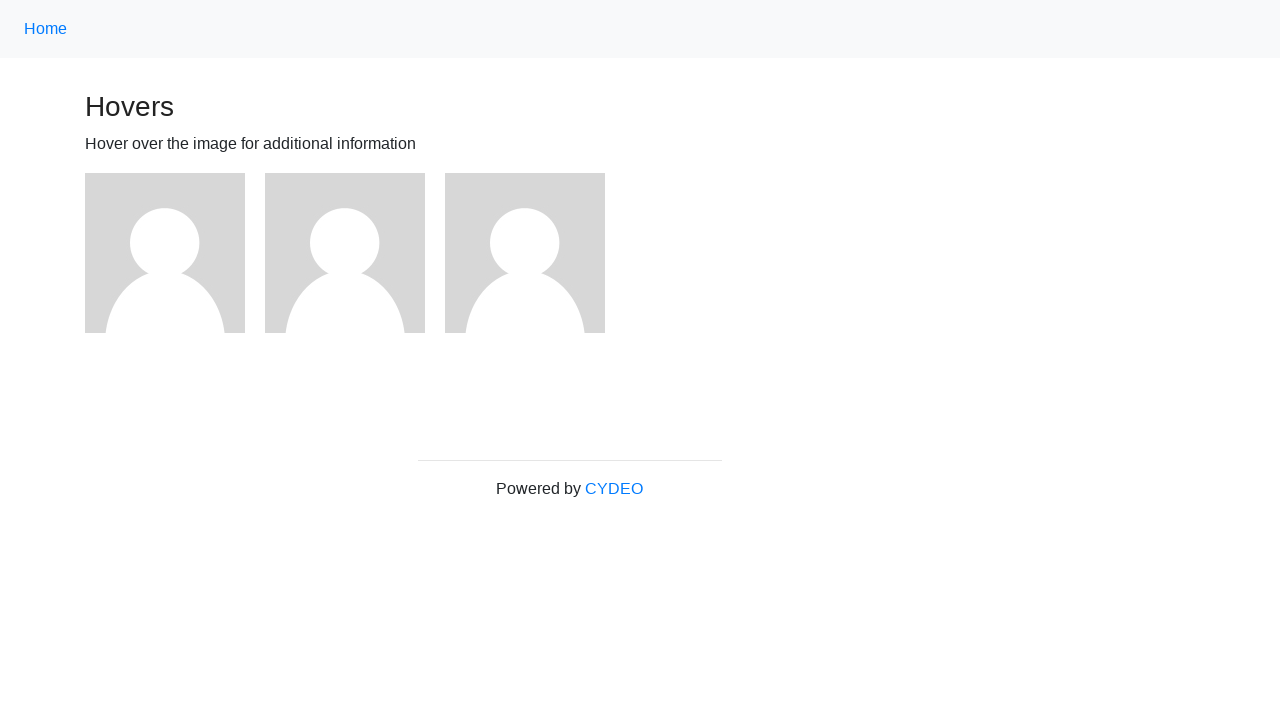

Hovered over an avatar element
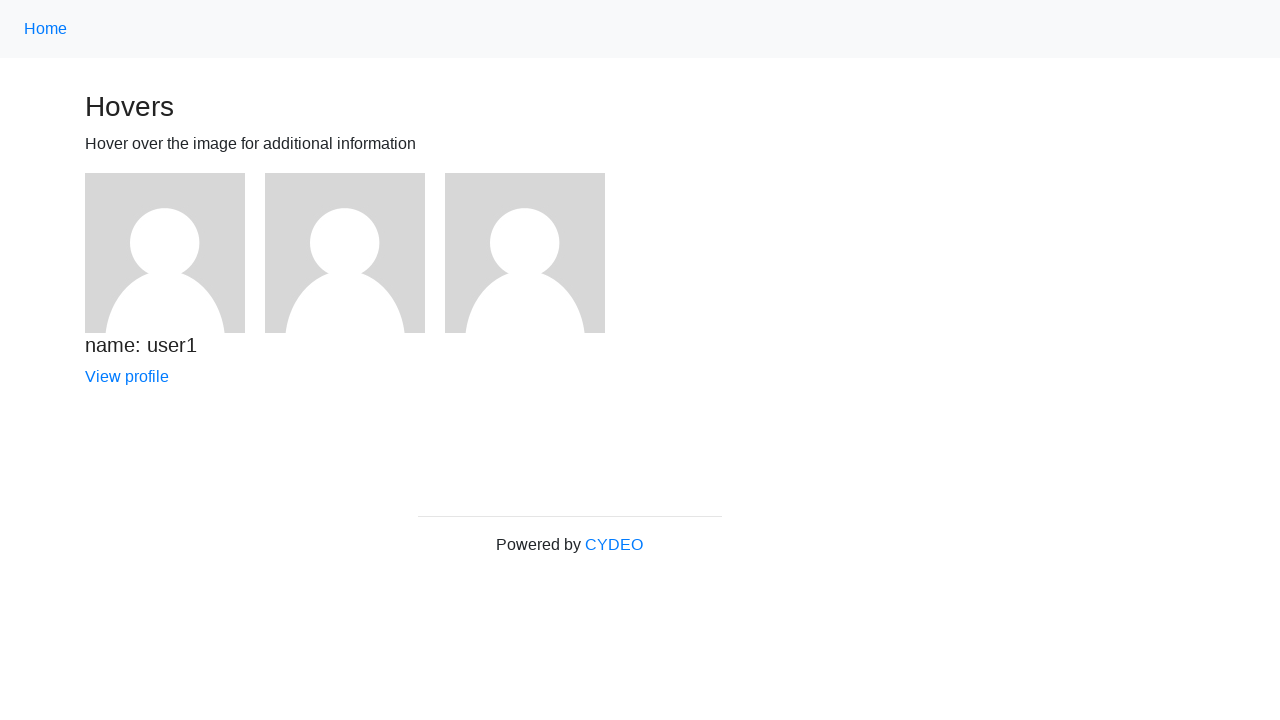

Hovered over an avatar element
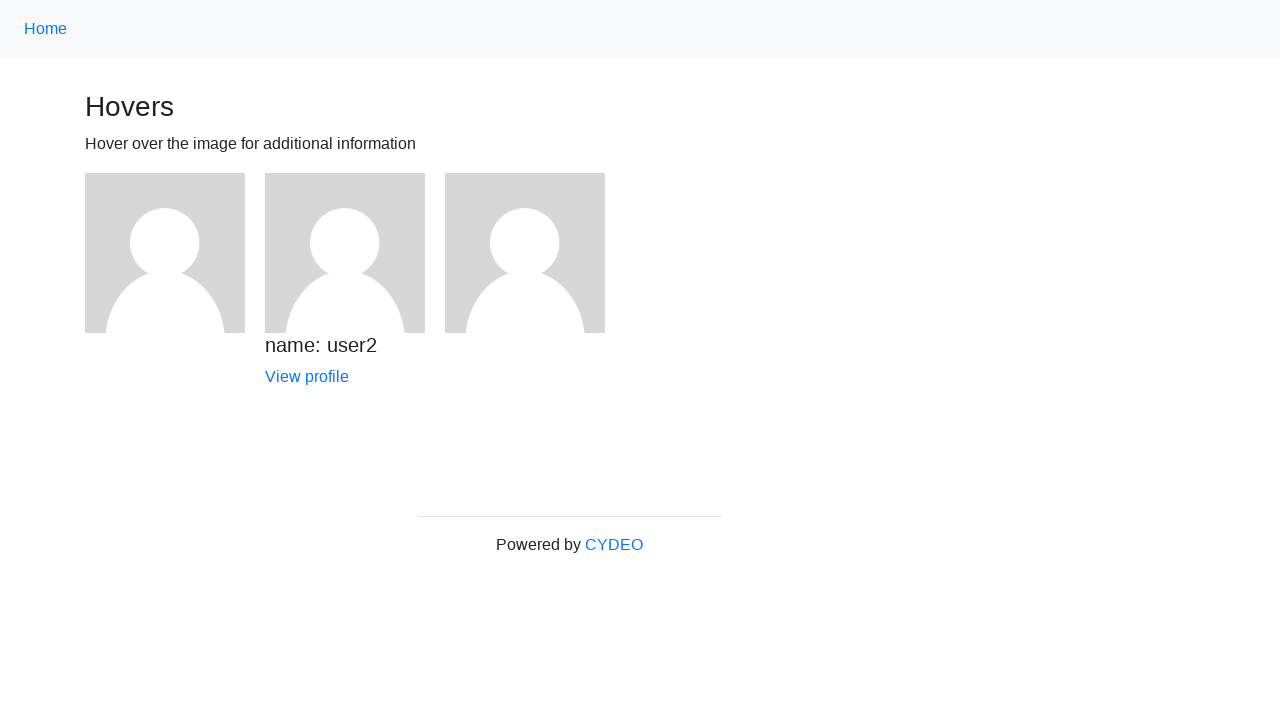

Hovered over an avatar element
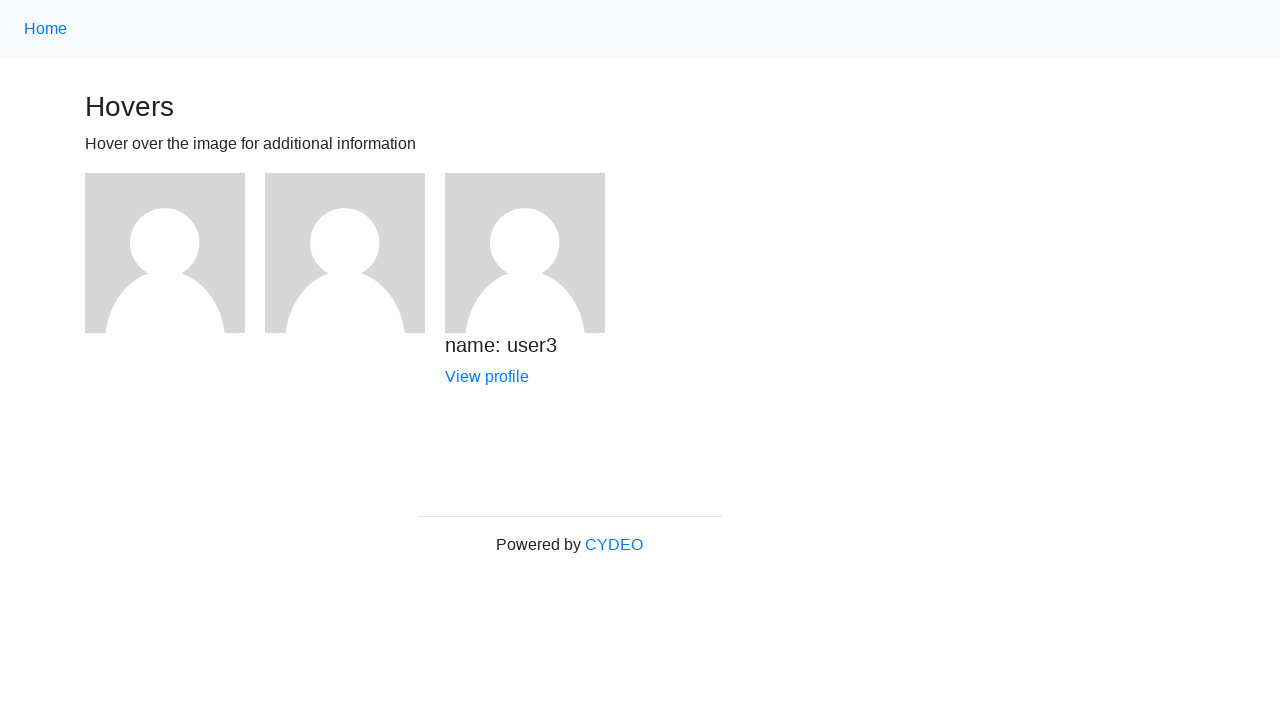

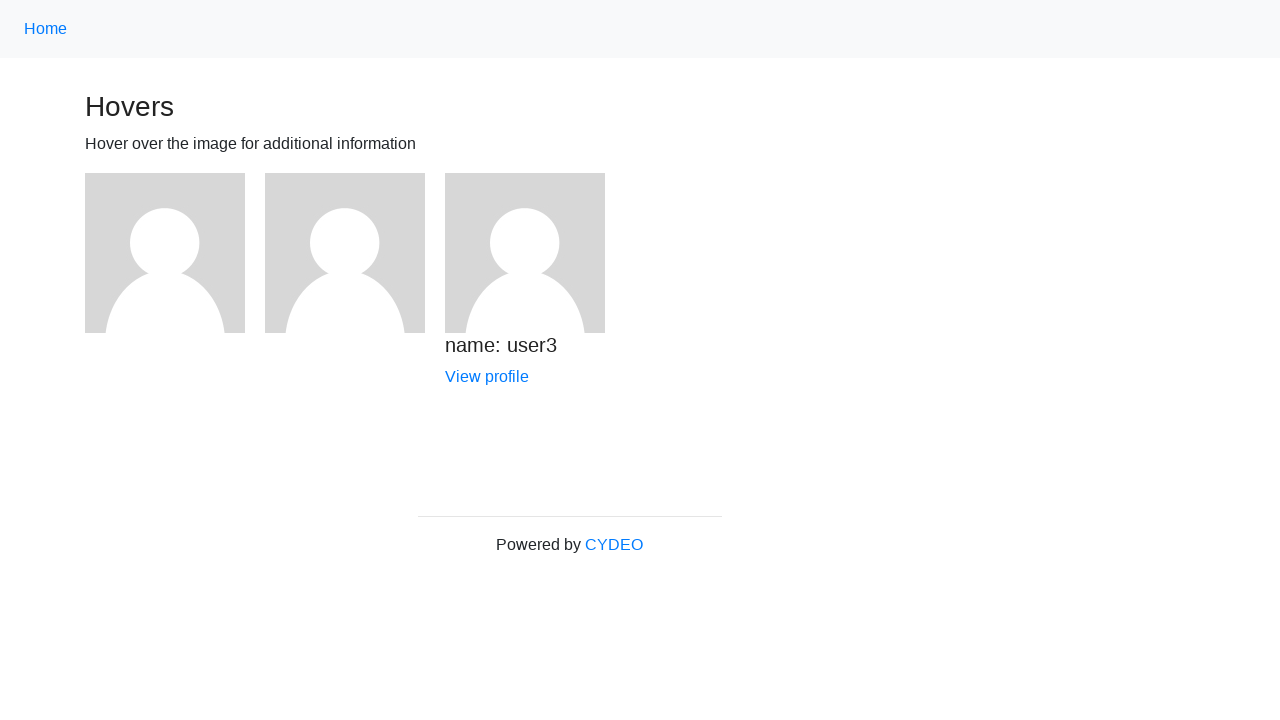